Tests a practice form by checking a checkbox, selecting a radio button, choosing a dropdown option, filling password/name/email fields, and submitting the form.

Starting URL: https://rahulshettyacademy.com/angularpractice/

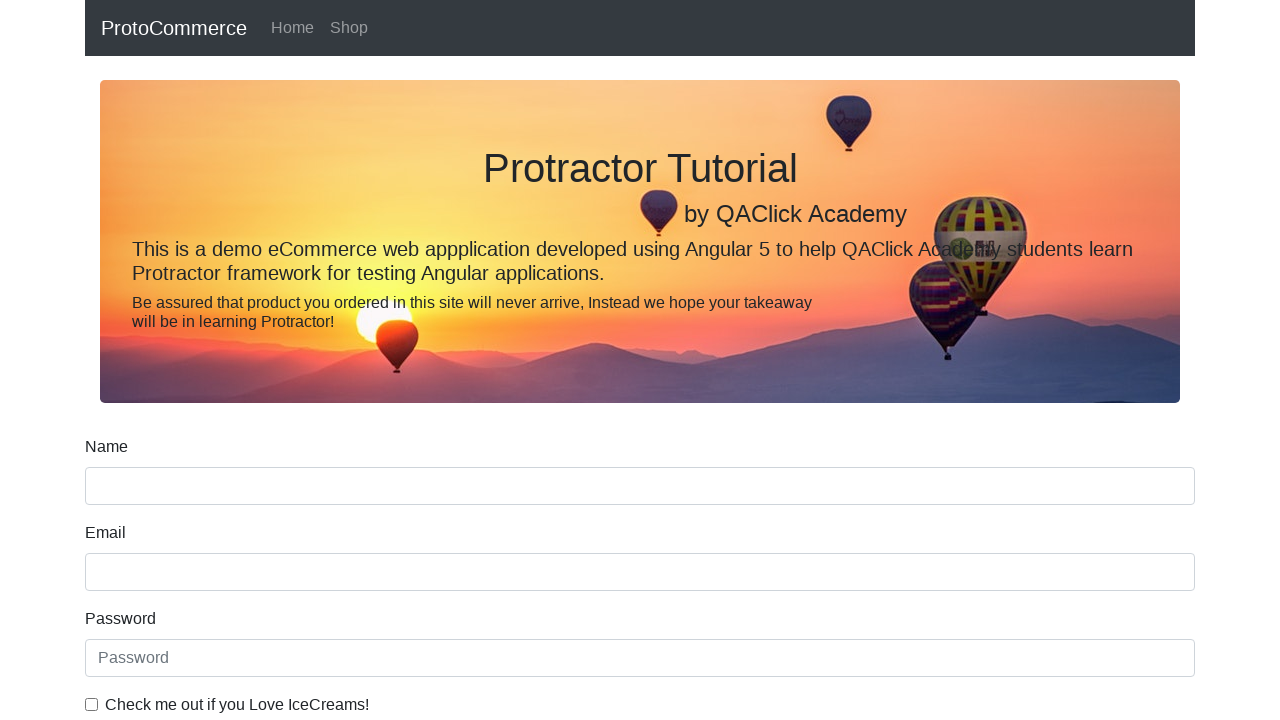

Checked 'I Love IceCreams' checkbox at (92, 704) on internal:label="Check me out if you Love IceCreams!"i
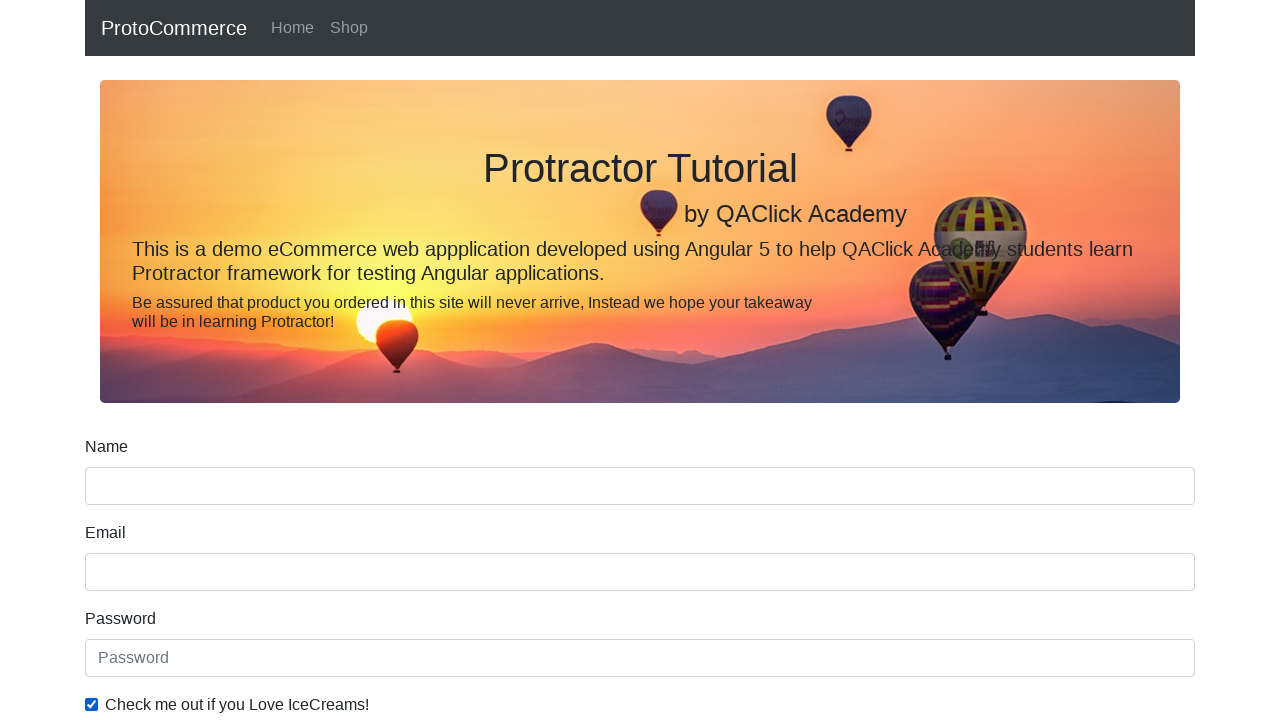

Selected 'Employed' radio button at (326, 360) on internal:label="Employed"i
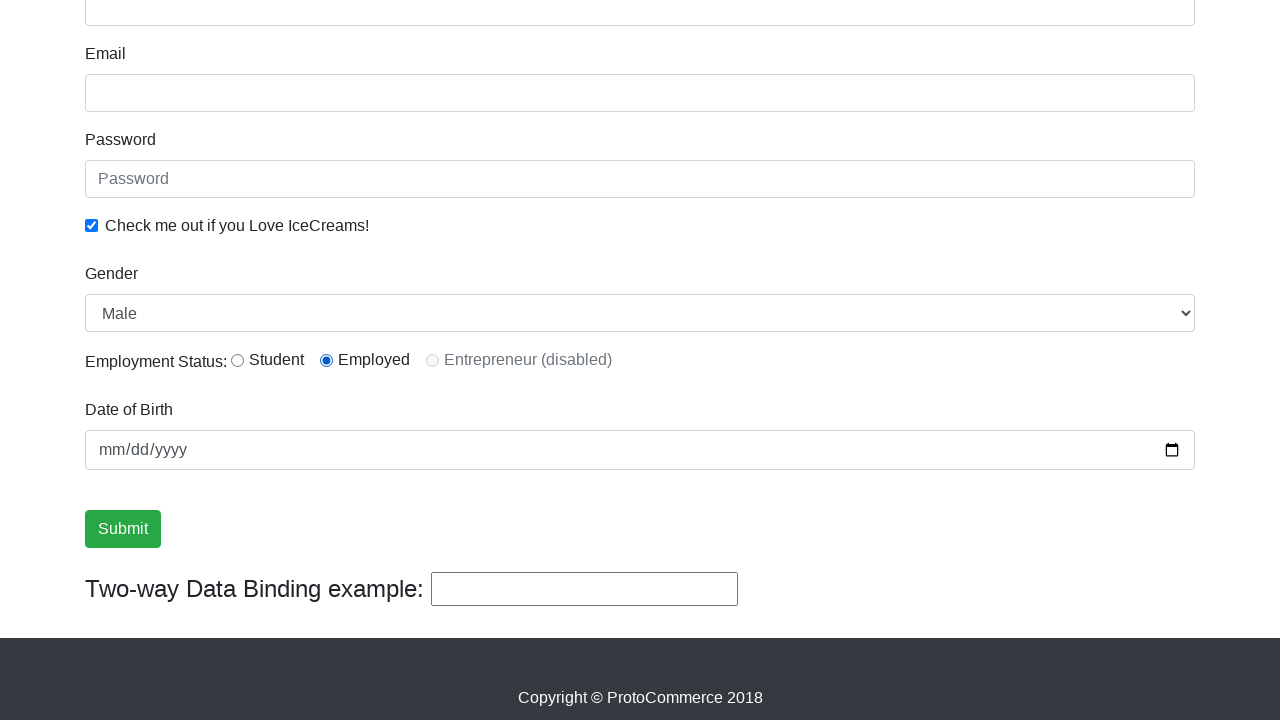

Selected 'Female' from Gender dropdown on internal:label="Gender"i
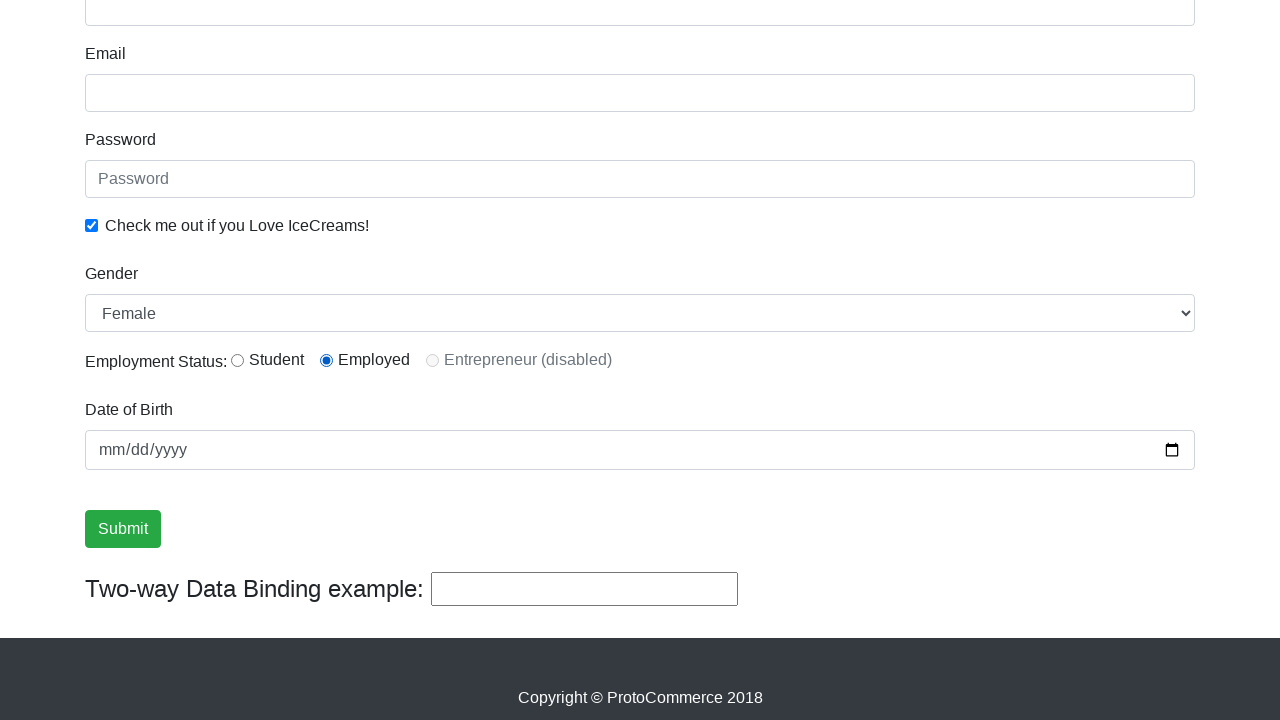

Filled password field with 'Contrasena' on internal:attr=[placeholder="Password"i]
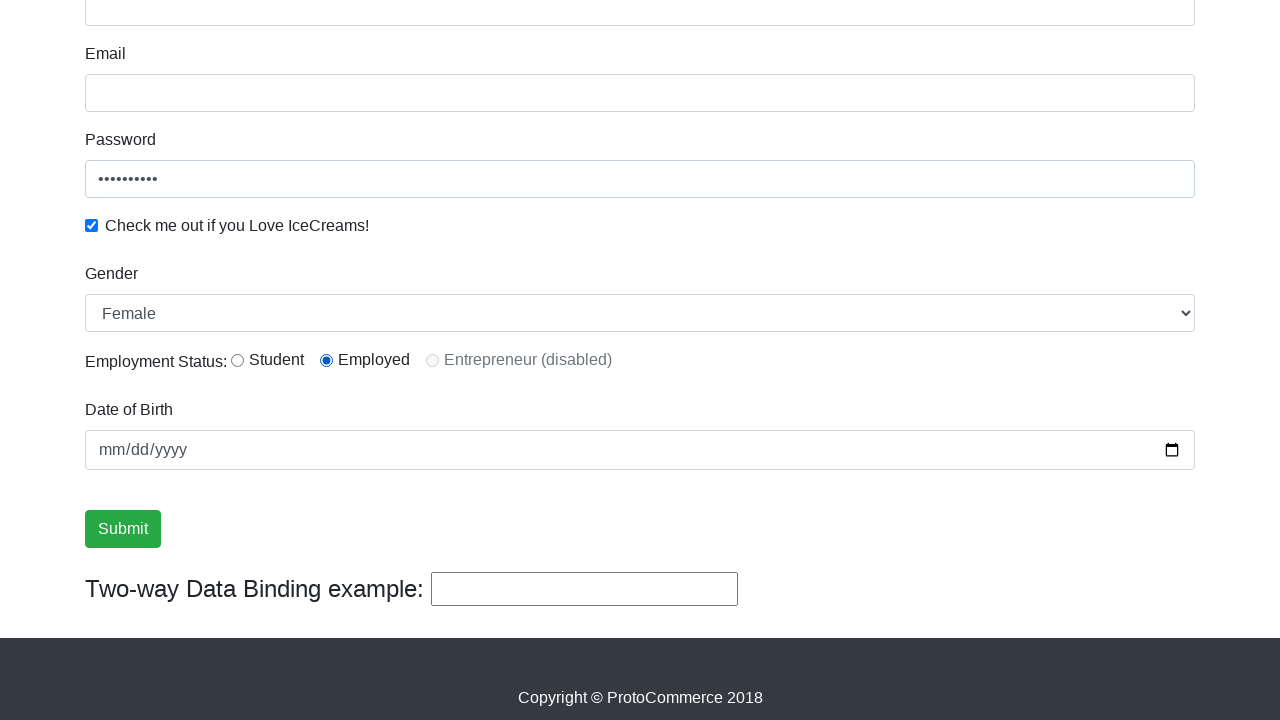

Filled name field with 'Orlando' on form input[name="name"]
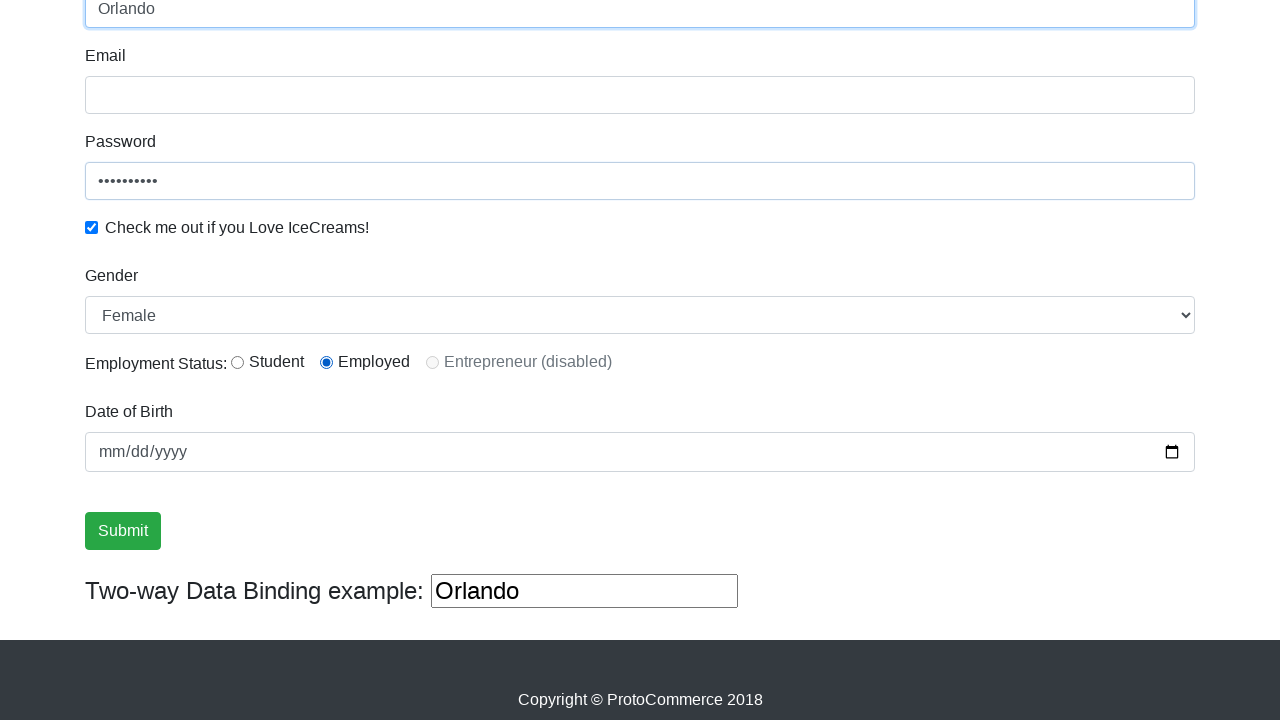

Filled email field with 'test_email@domain.com' on form input[name="email"]
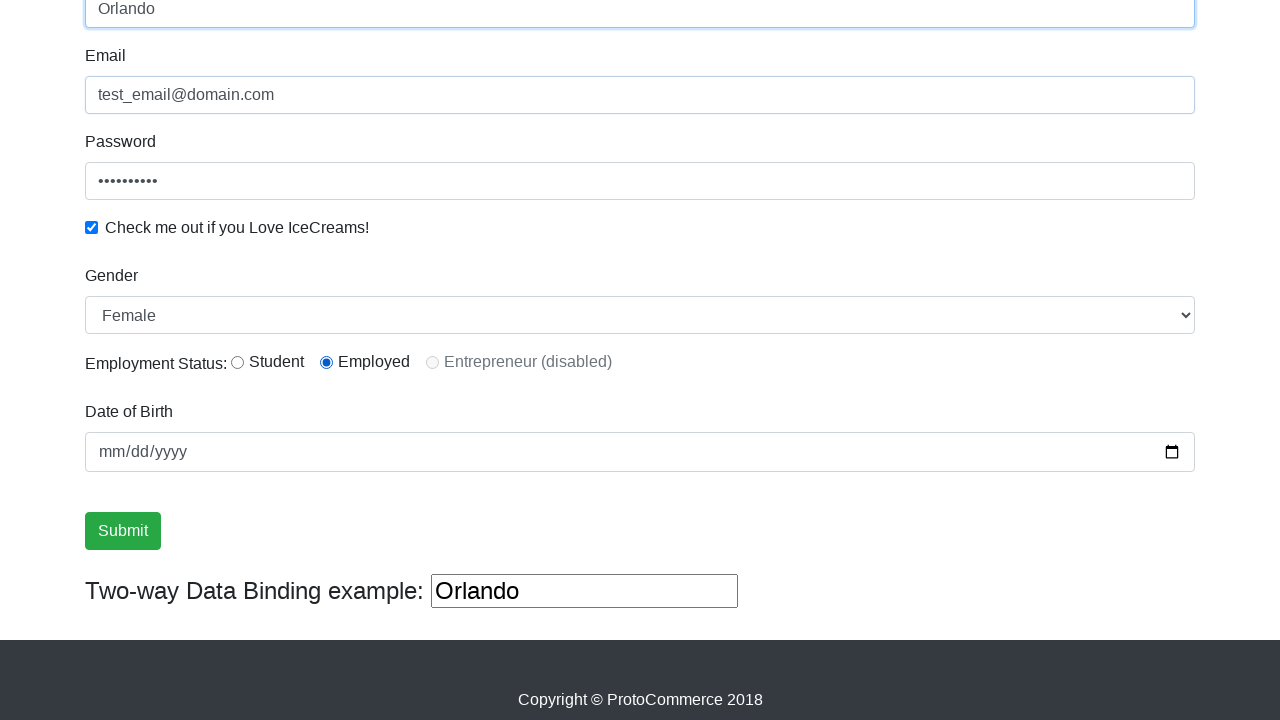

Clicked Submit button to submit the form at (123, 531) on internal:role=button[name="Submit"i]
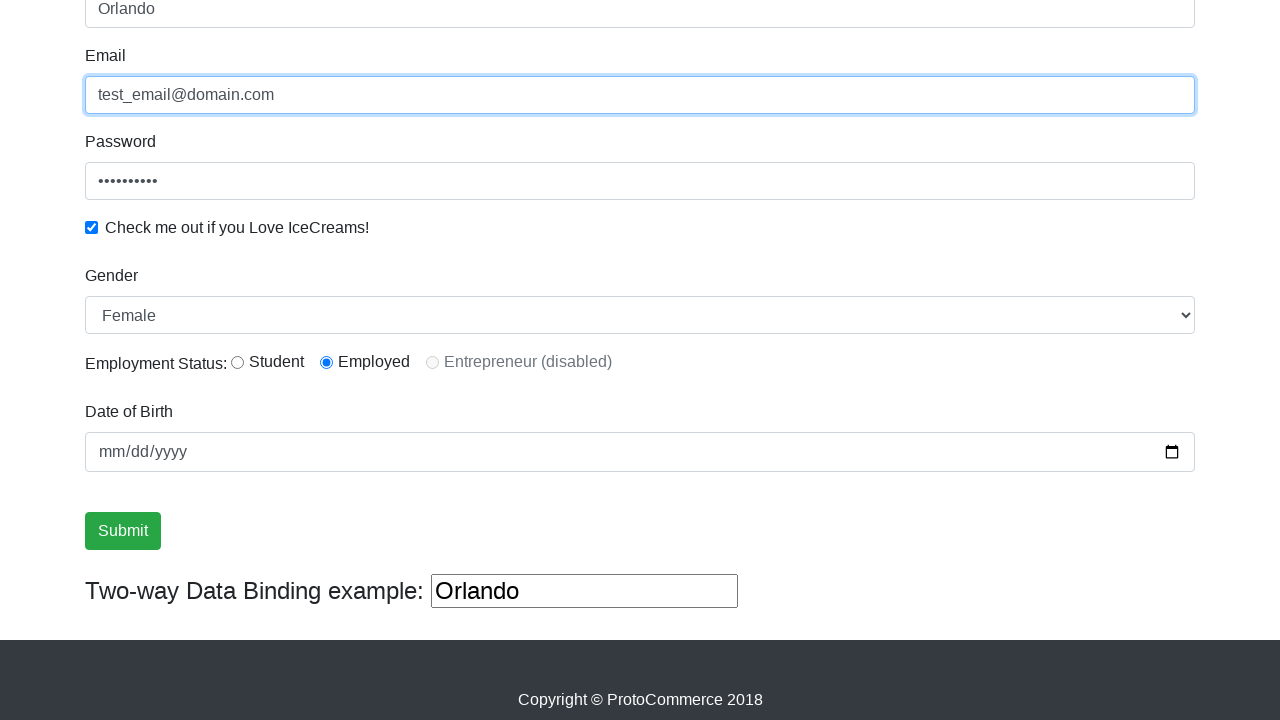

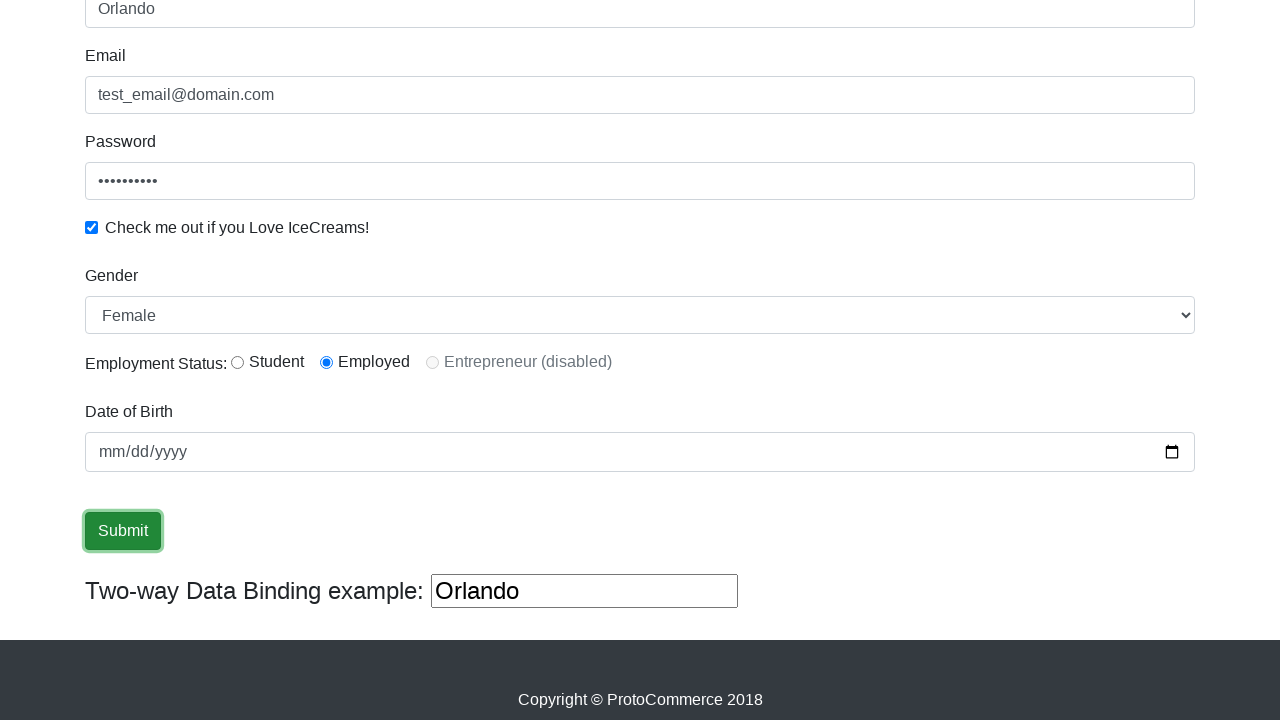